Tests the AngularJS todo app by adding a new todo item, verifying it was added, and marking a todo as done by clicking its checkbox.

Starting URL: https://angularjs.org

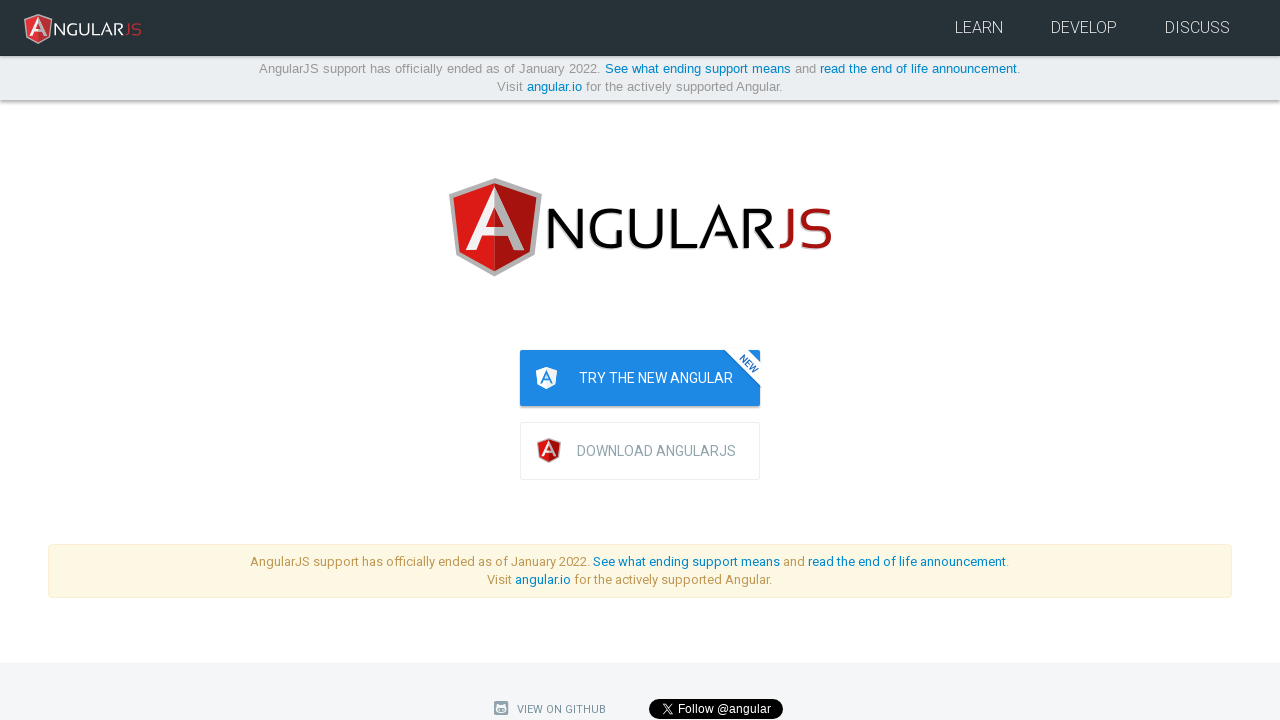

Filled todo input field with 'what is nightwatch?' on [ng-model="todoList.todoText"]
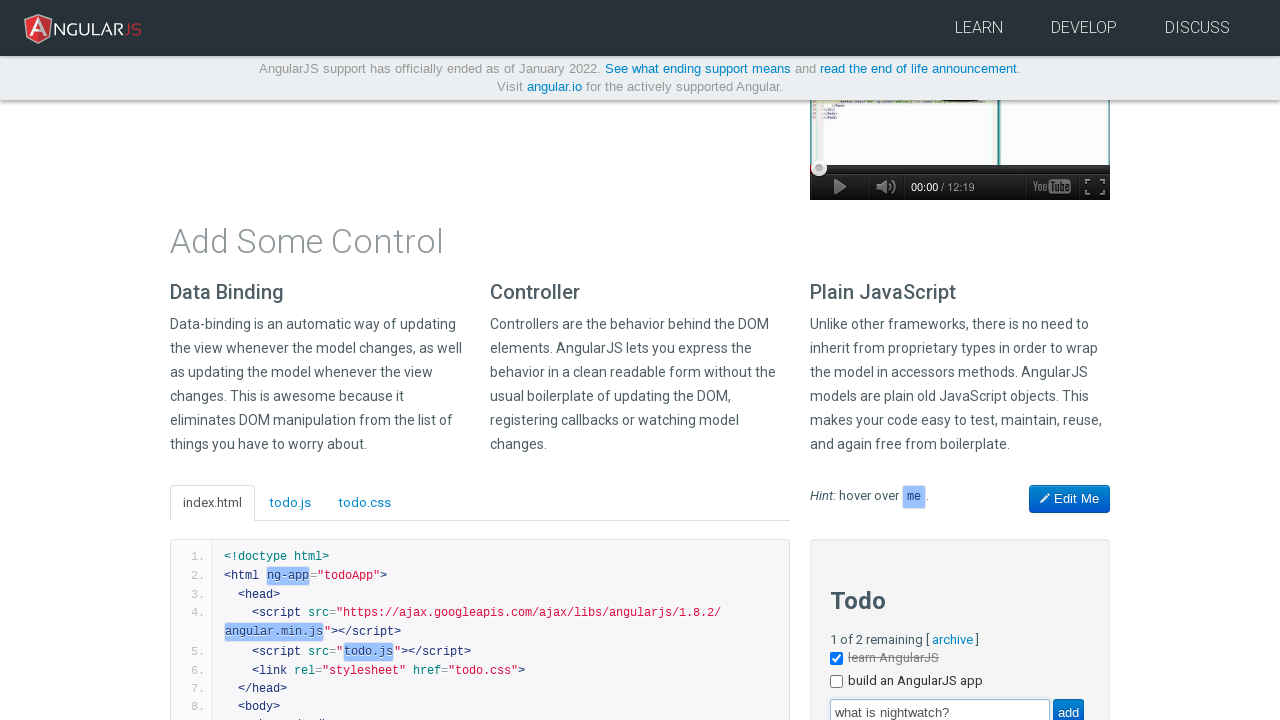

Clicked add button to create new todo at (1068, 706) on [value="add"]
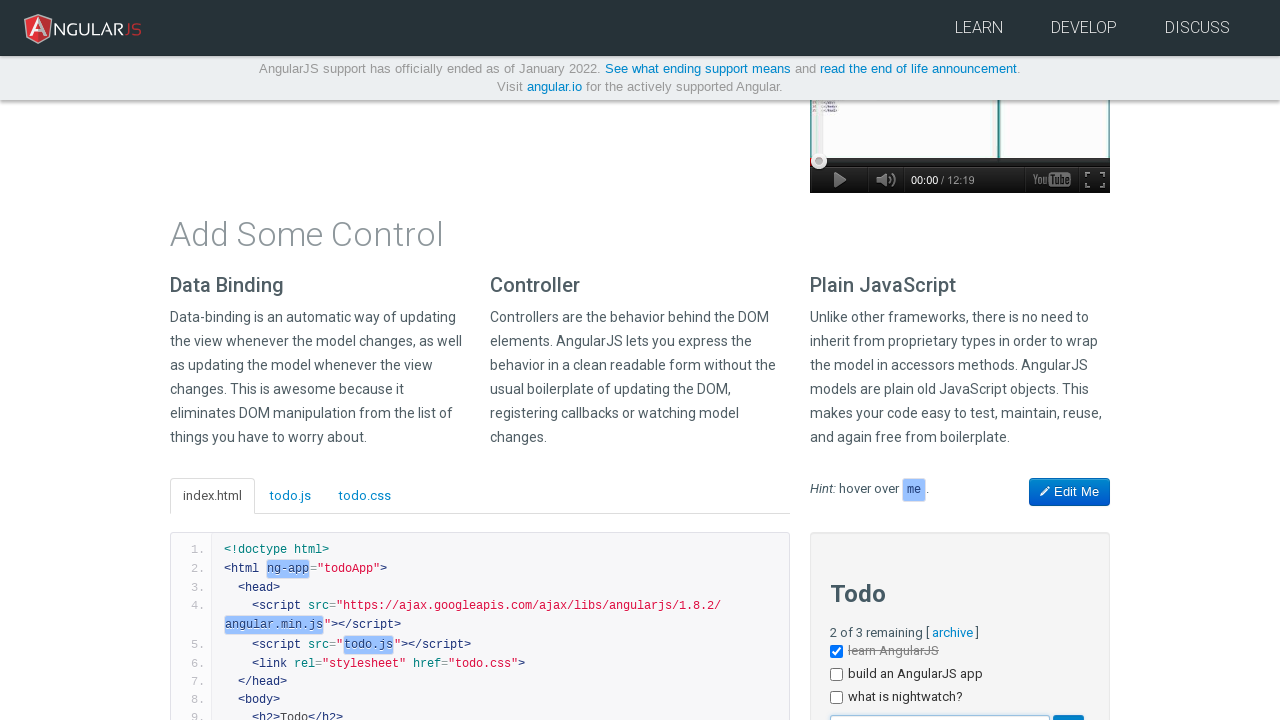

Todo list updated with new item
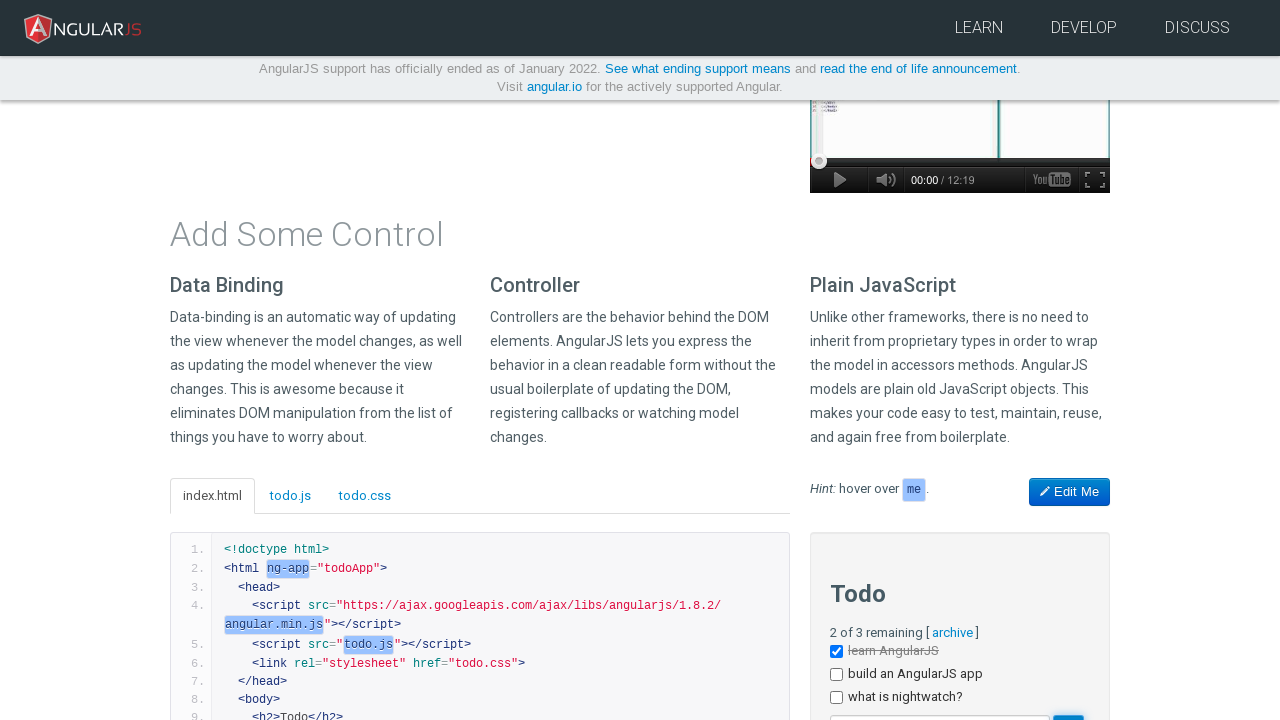

Located all todo items
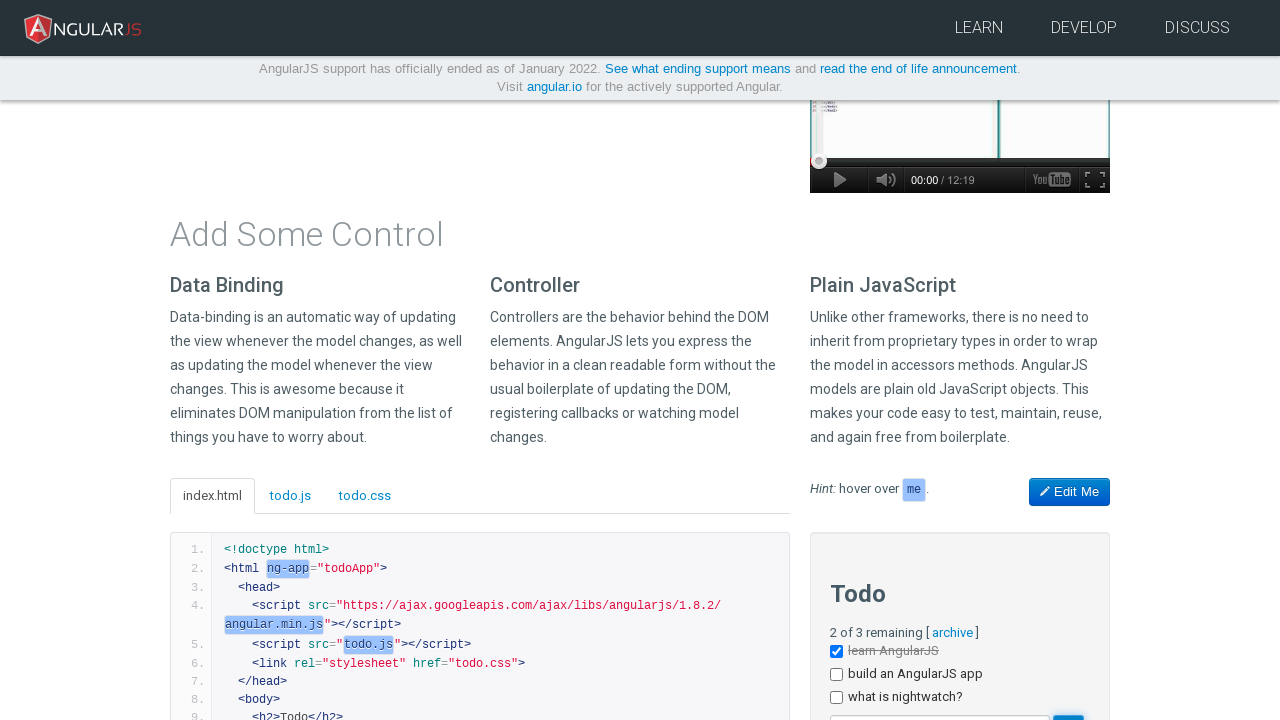

Selected last todo item
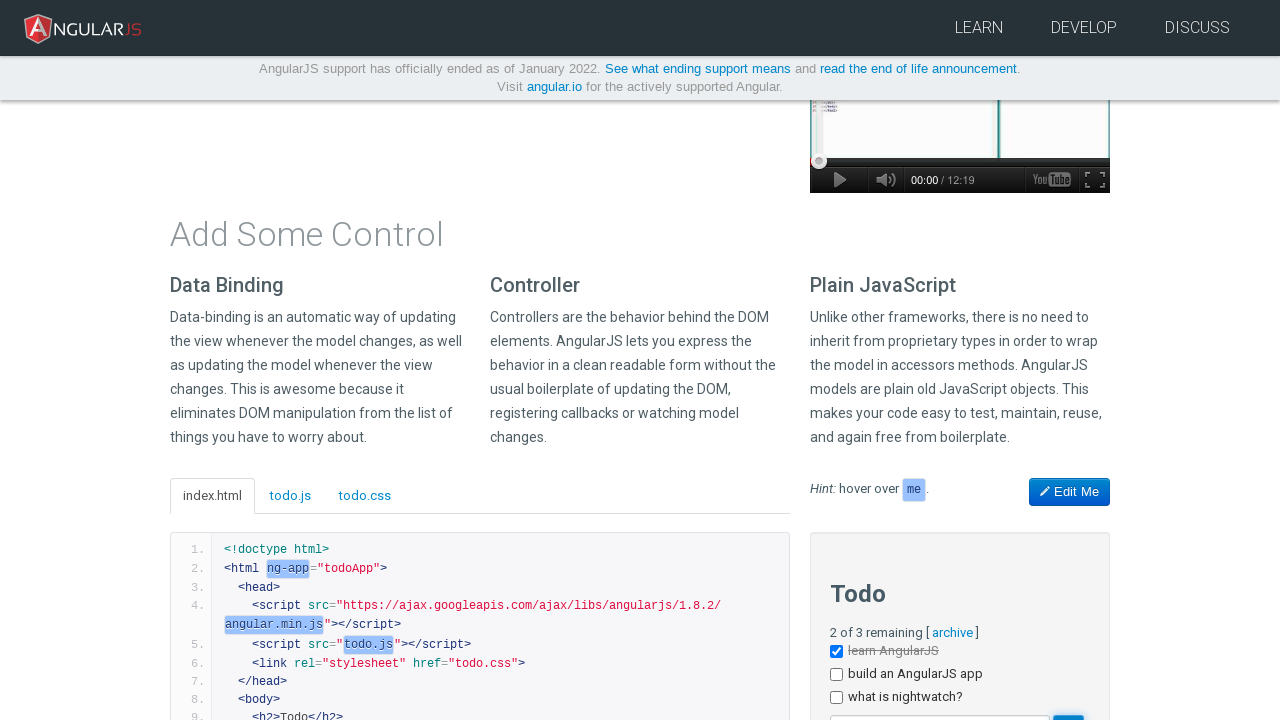

Clicked checkbox on last todo item to mark as done at (836, 698) on *[module=todoApp] li >> nth=-1 >> input
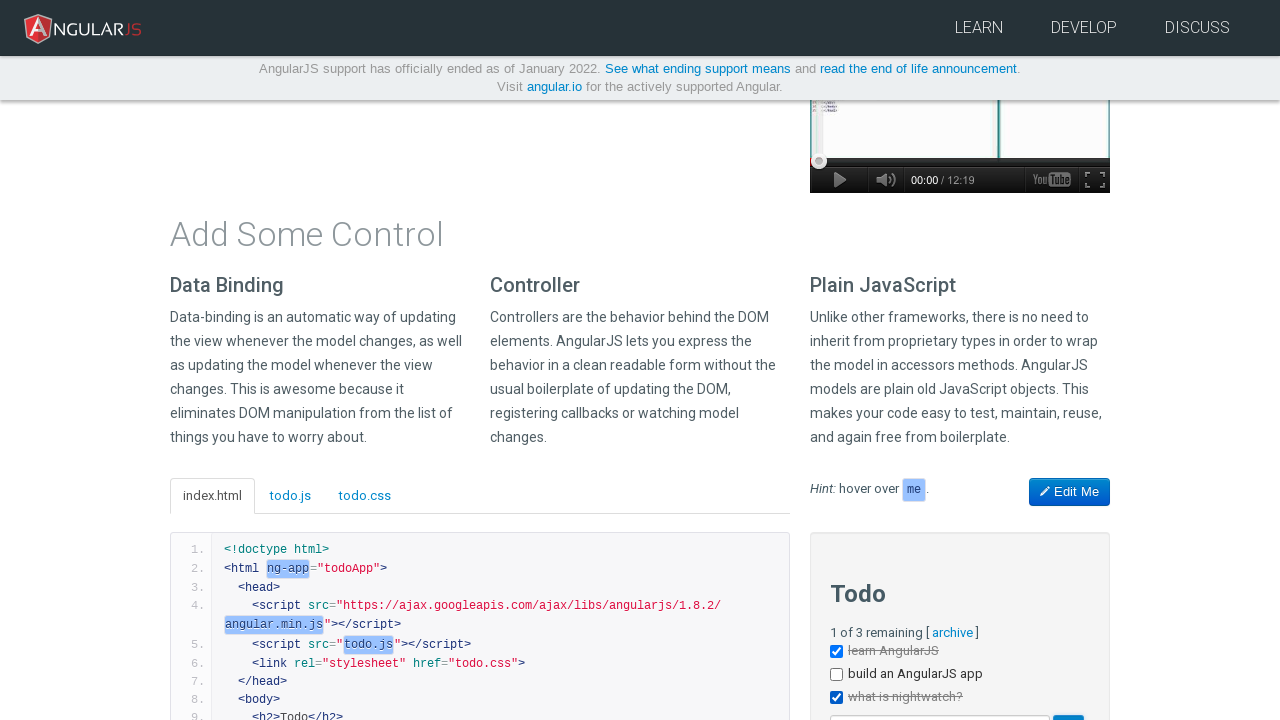

Verified that completed todo item is visible
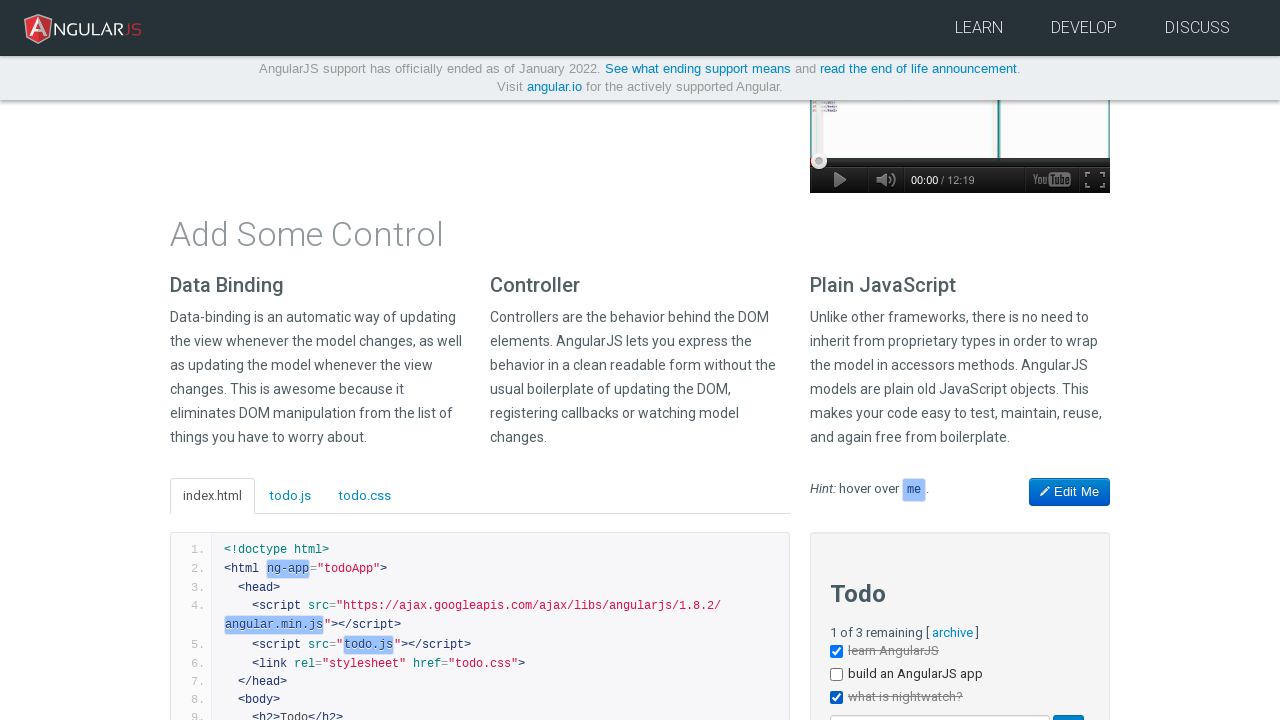

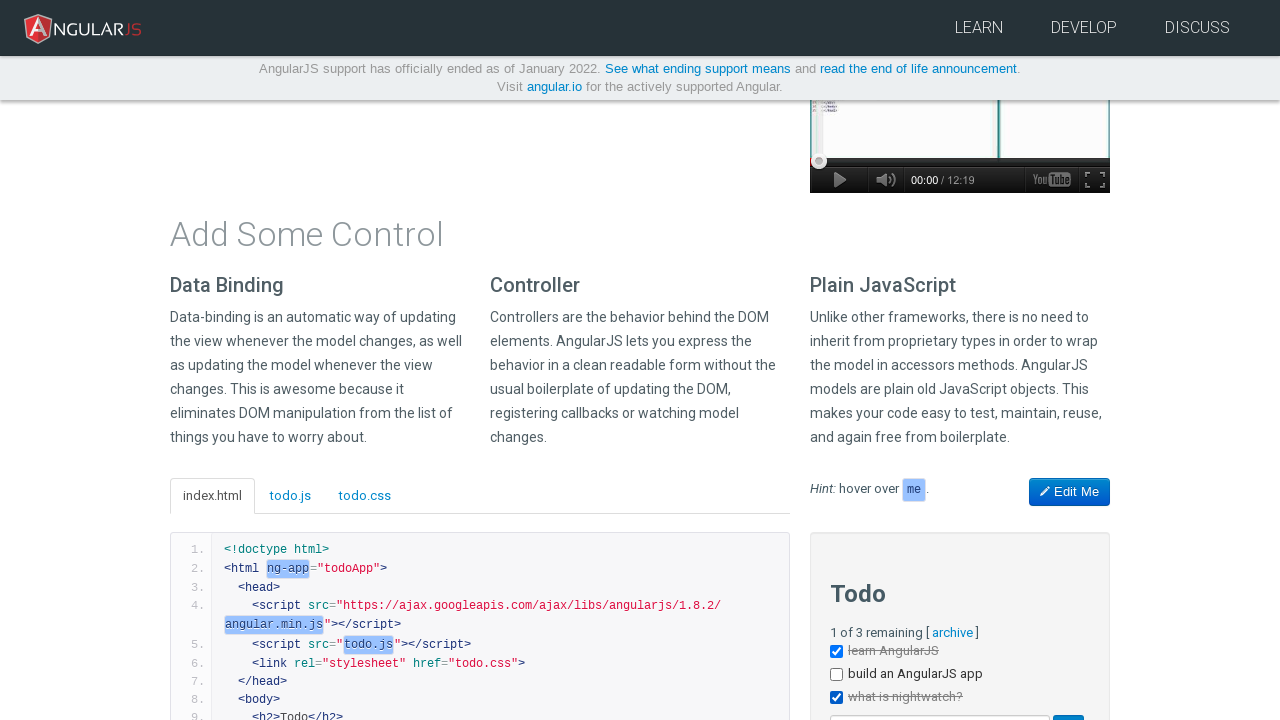